Tests a signup form by filling in first name, last name, and email fields, then clicking the signup button to submit the form.

Starting URL: http://secure-retreat-92358.herokuapp.com/

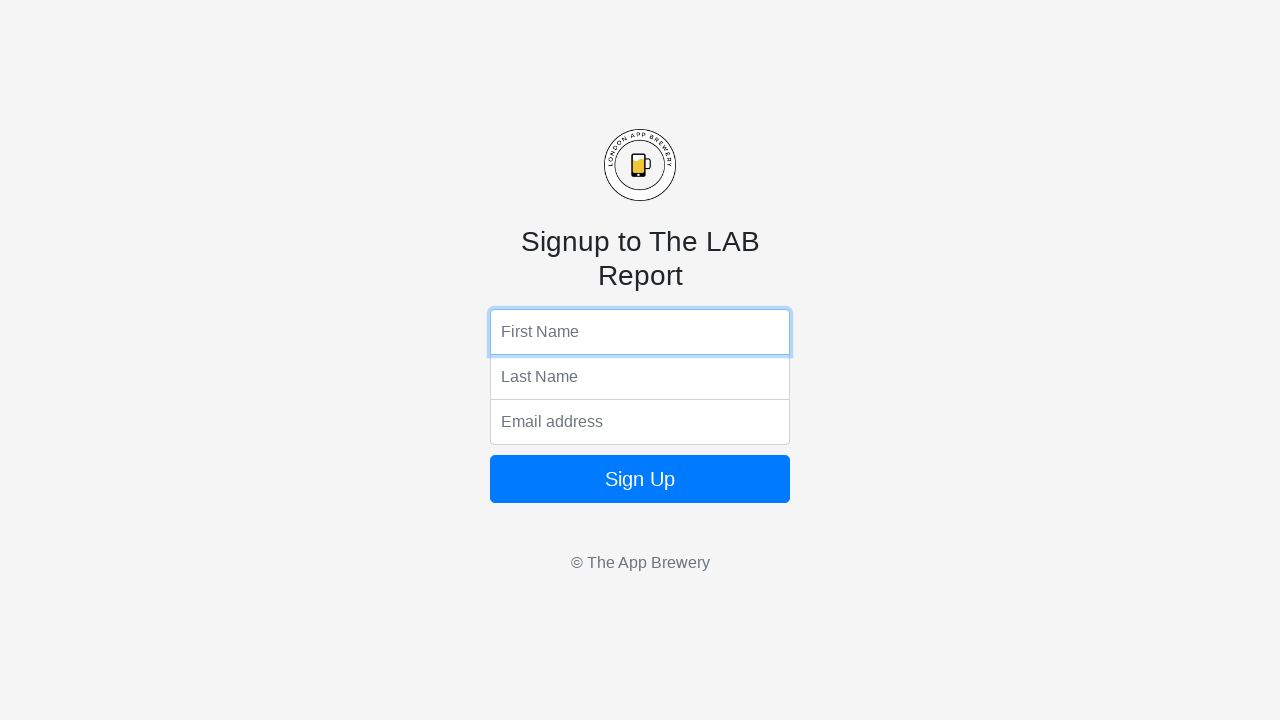

Filled first name field with 'Marcus' on input[name='fName']
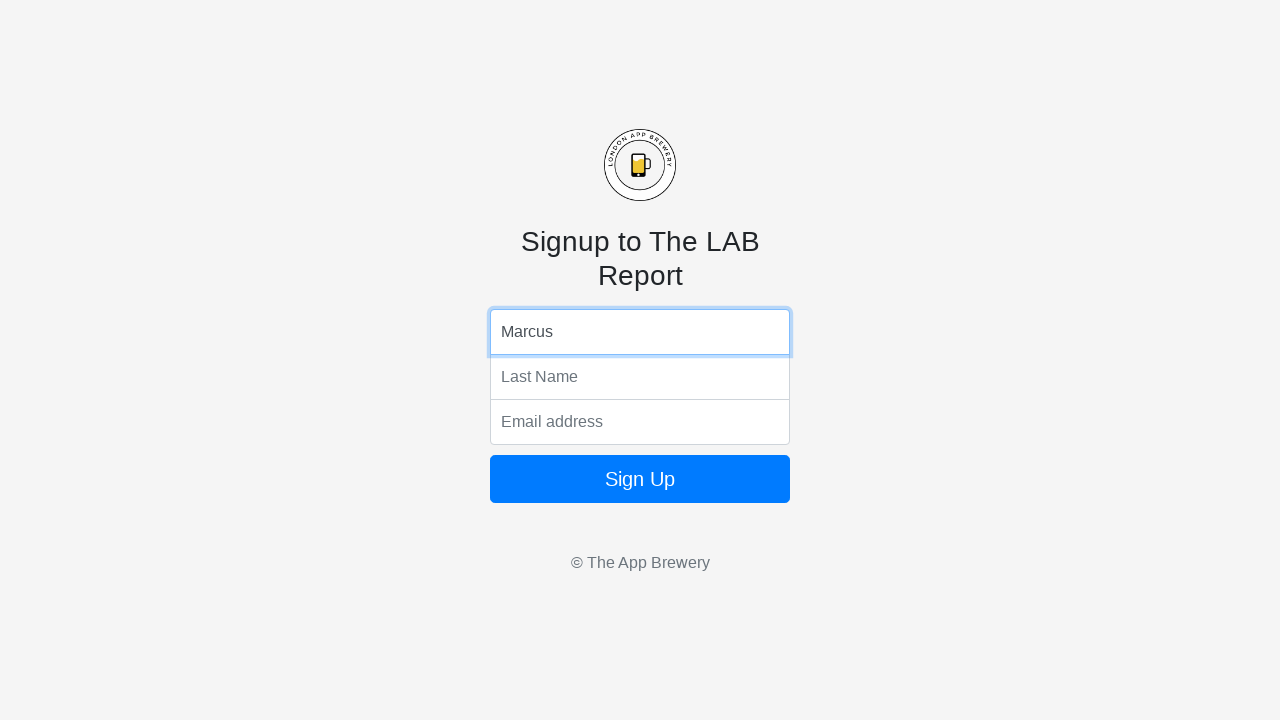

Filled last name field with 'Johnson' on input[name='lName']
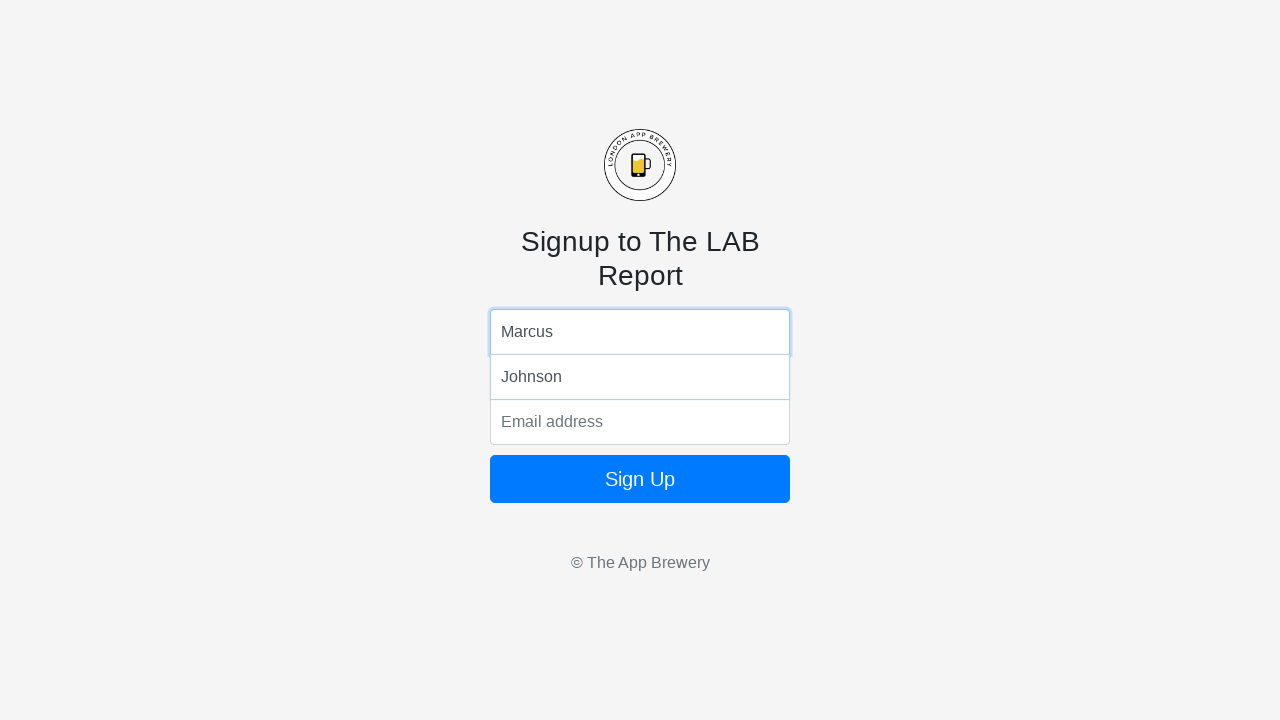

Filled email field with 'marcus.johnson@example.com' on input[name='email']
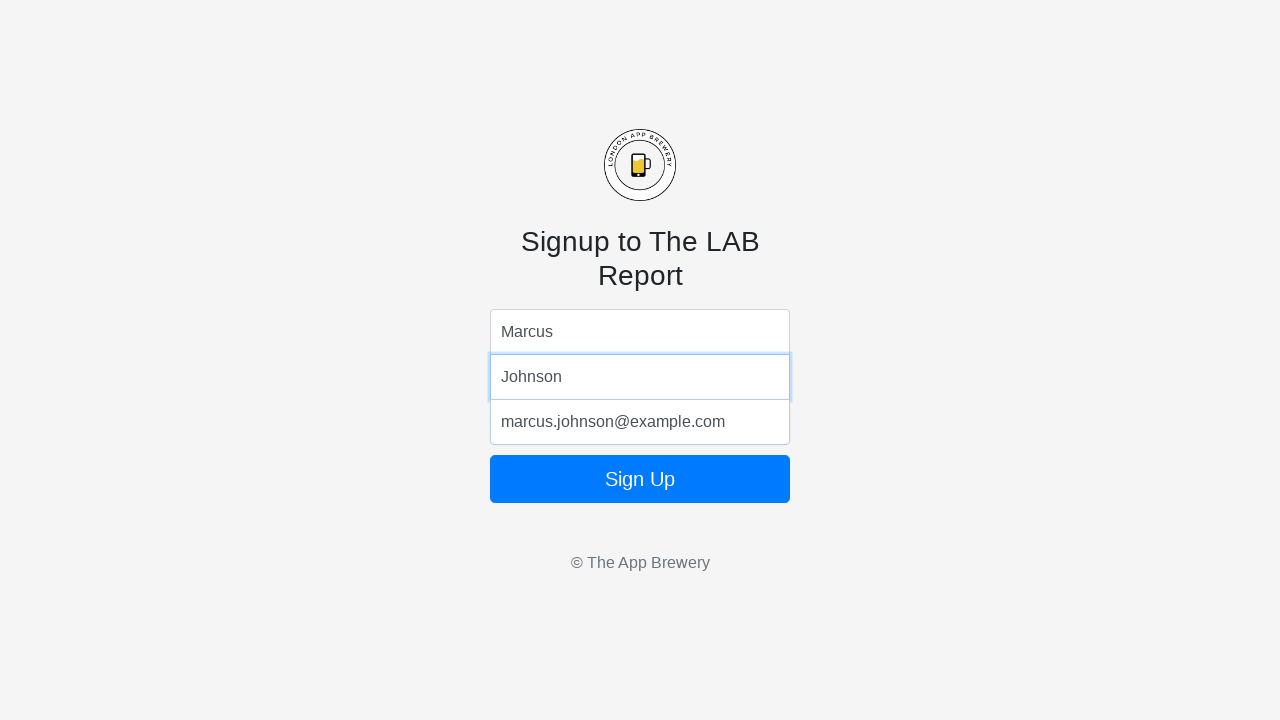

Clicked signup button to submit the form at (640, 479) on xpath=//html/body/form/button
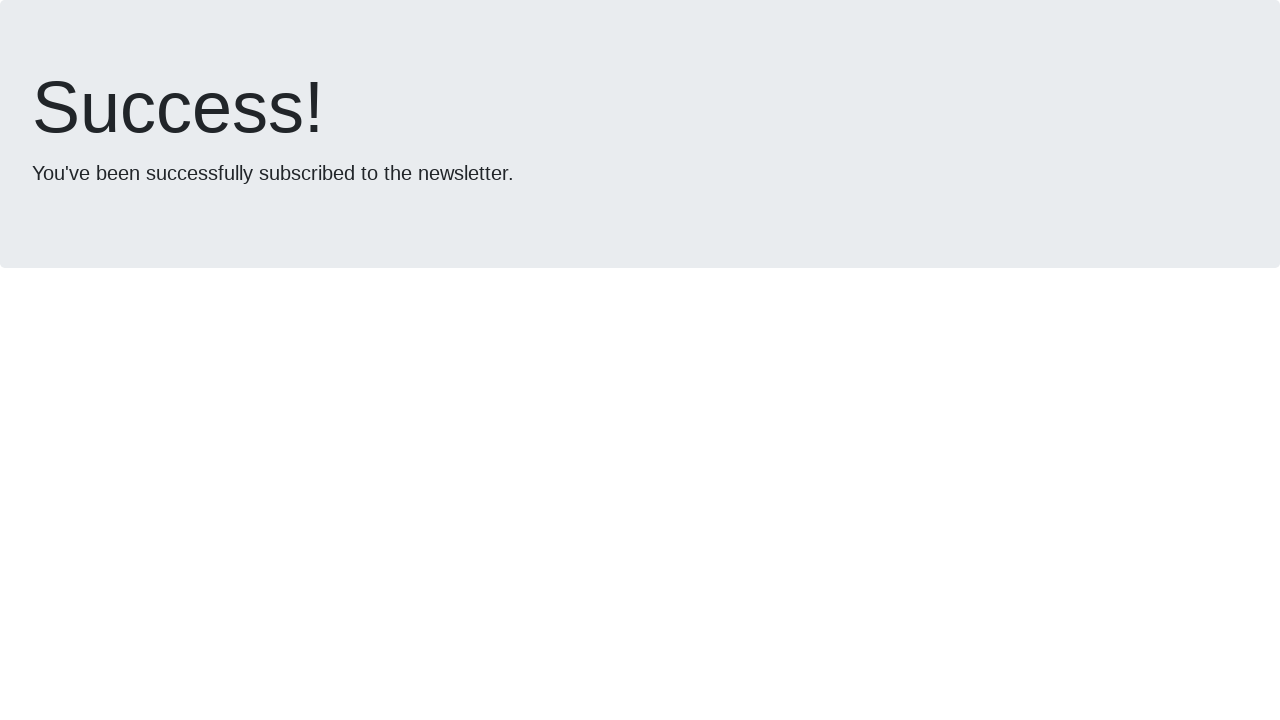

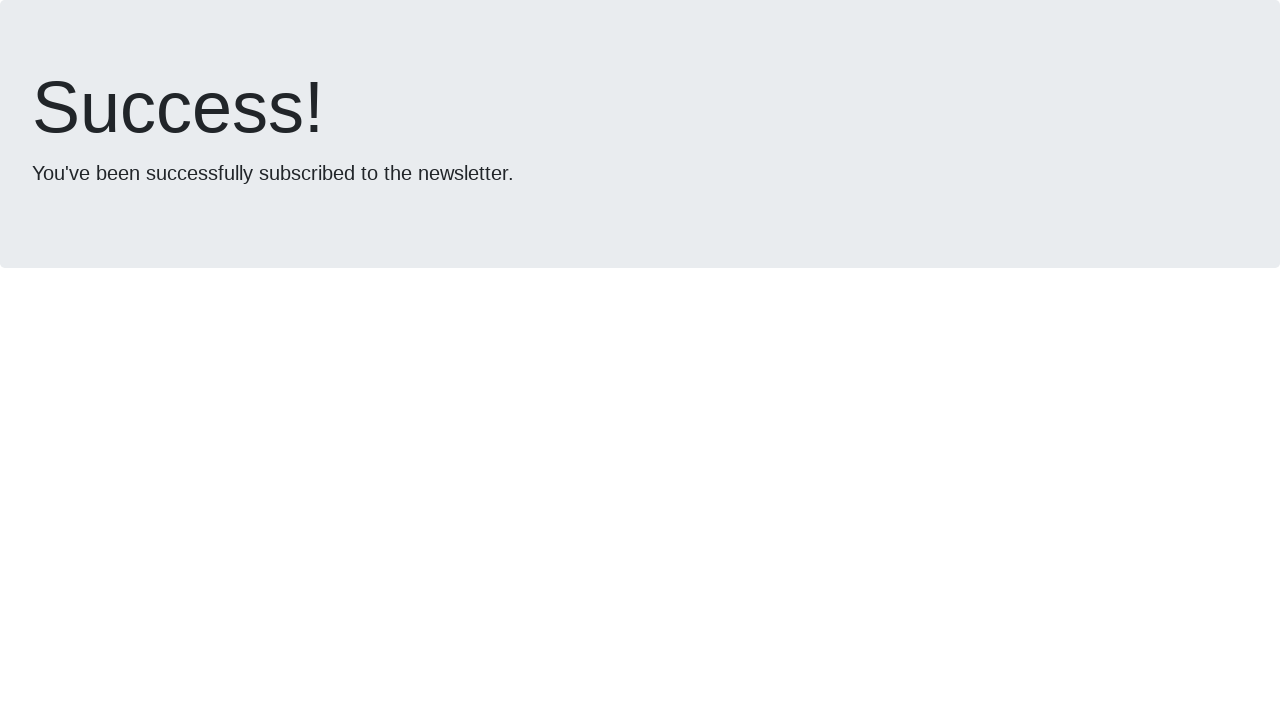